Tests opting out of A/B tests by adding an opt-out cookie after visiting the page, then refreshing to verify the opt-out takes effect

Starting URL: http://the-internet.herokuapp.com/abtest

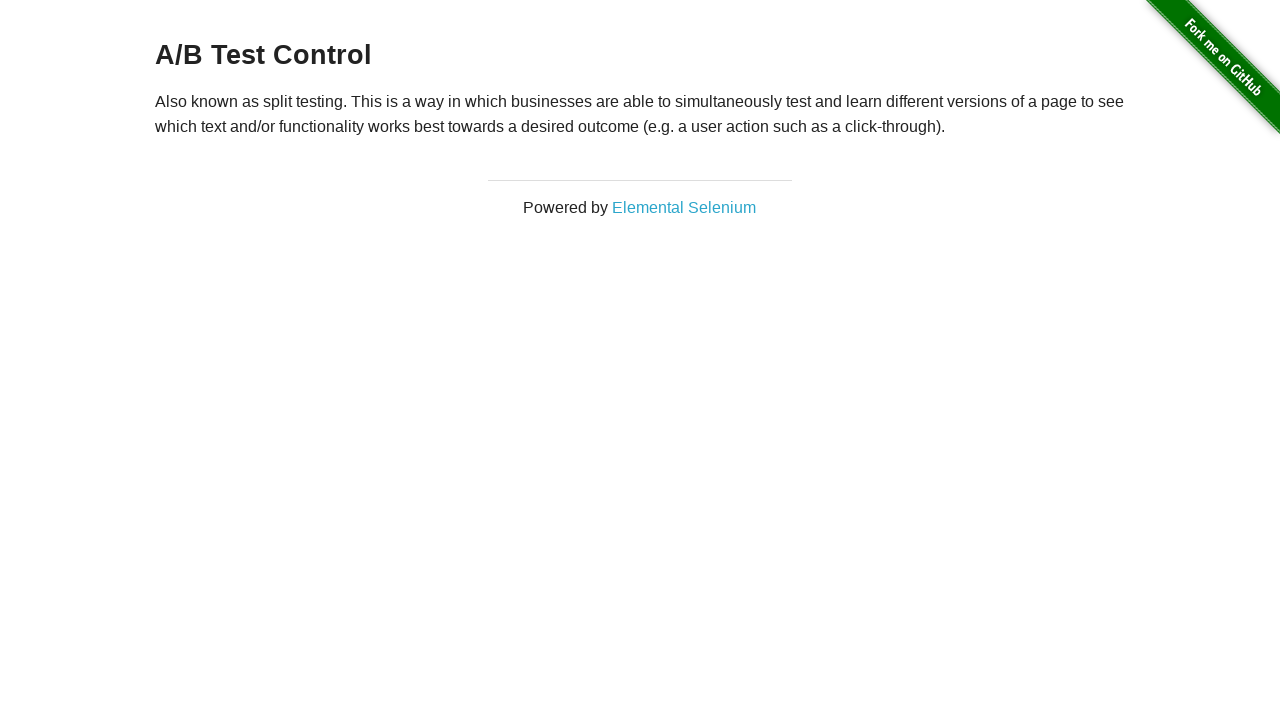

Waited for h3 heading to load on A/B test page
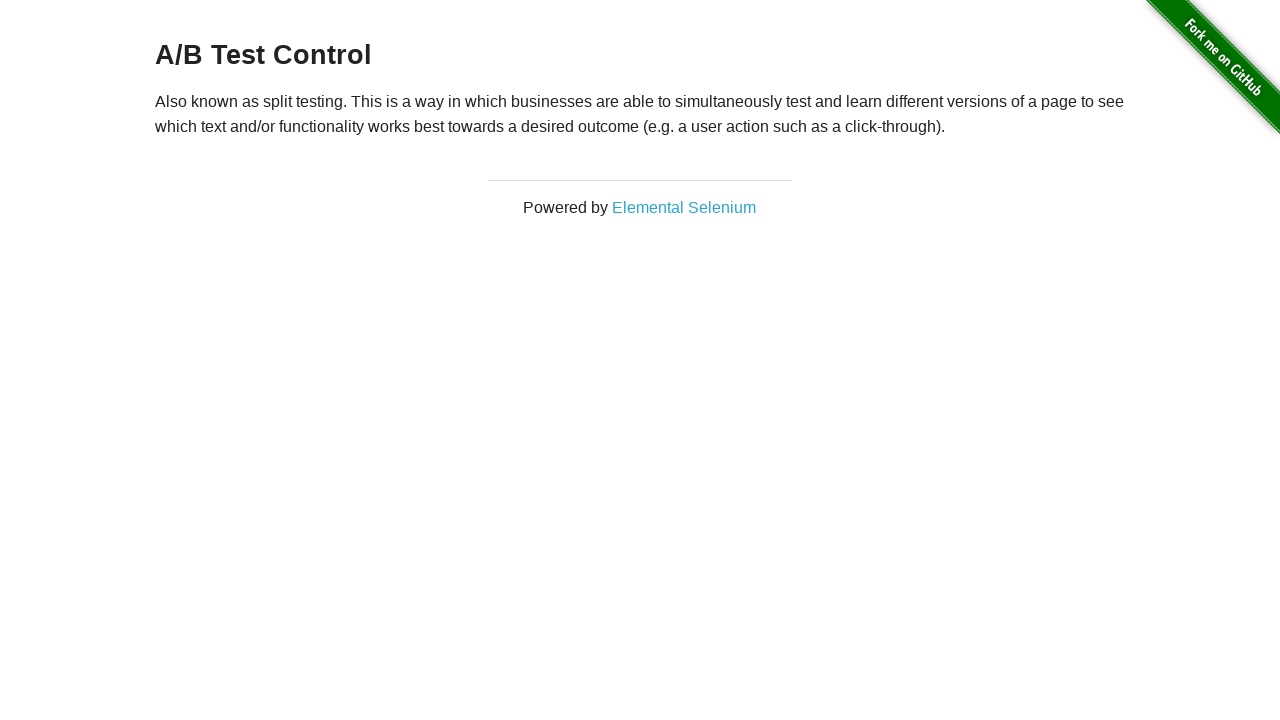

Added optimizelyOptOut cookie to opt out of A/B tests
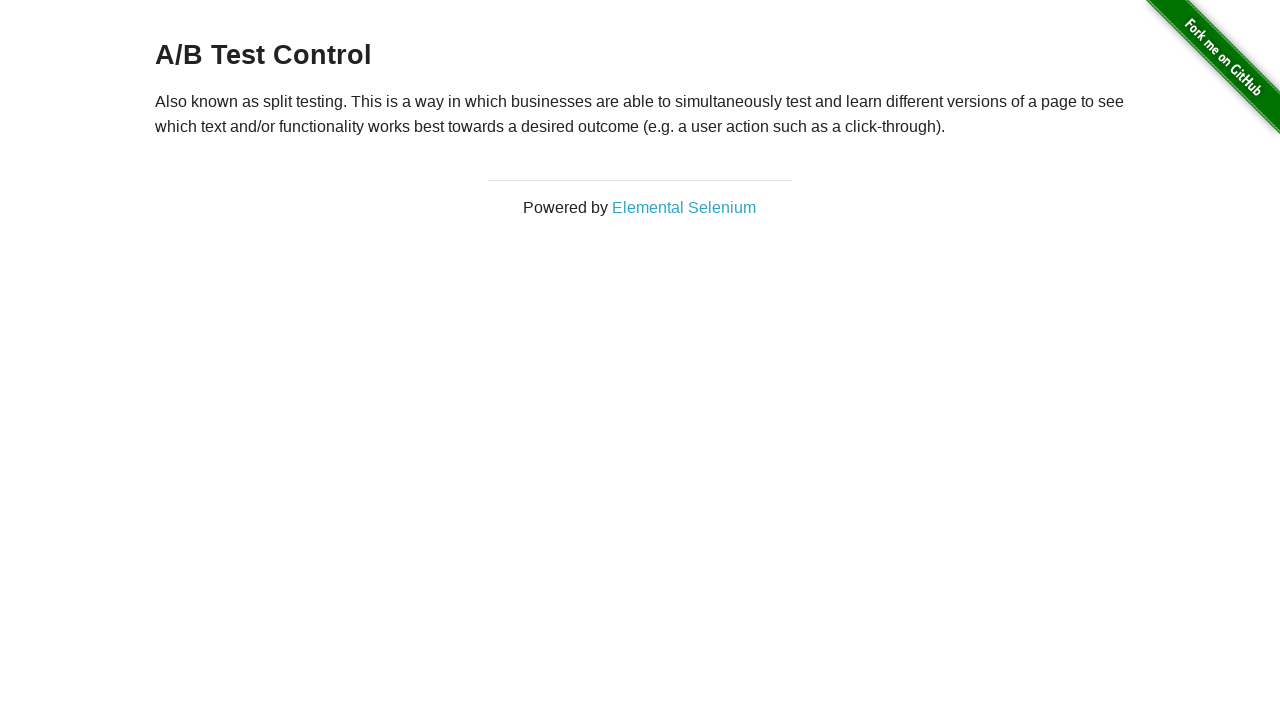

Reloaded page to apply opt-out cookie
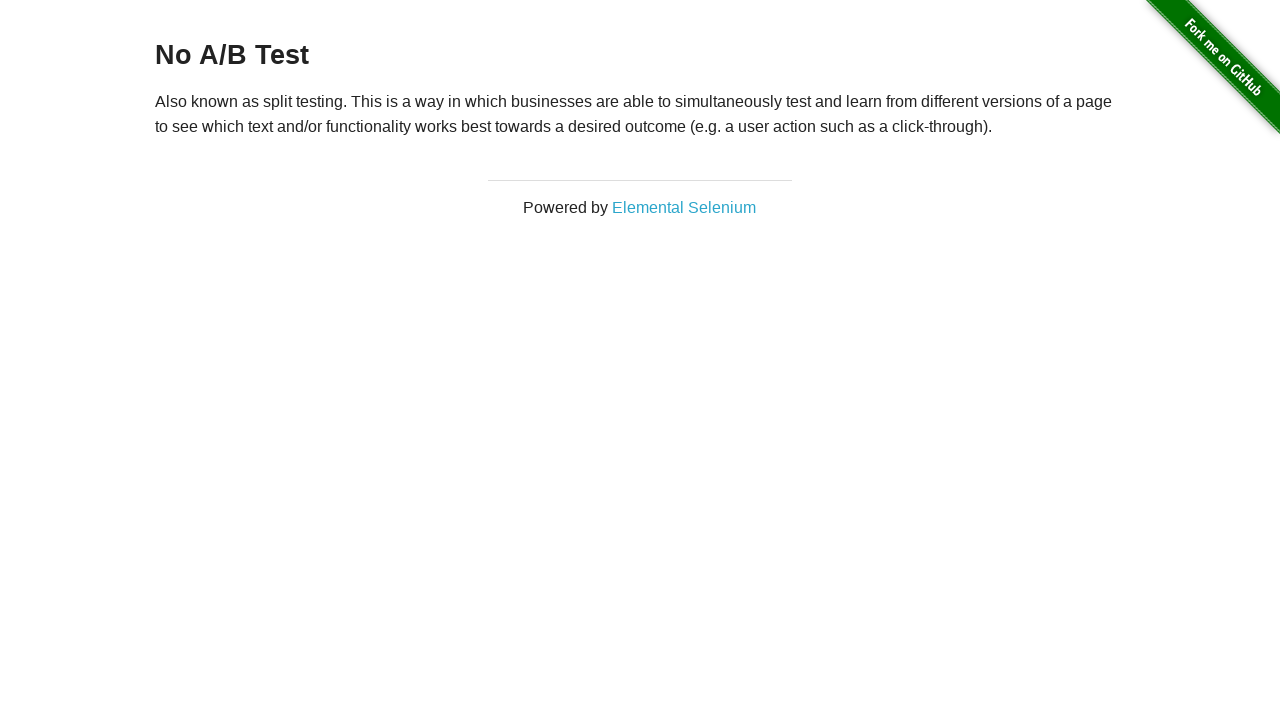

Verified h3 heading loaded after page refresh with opt-out cookie applied
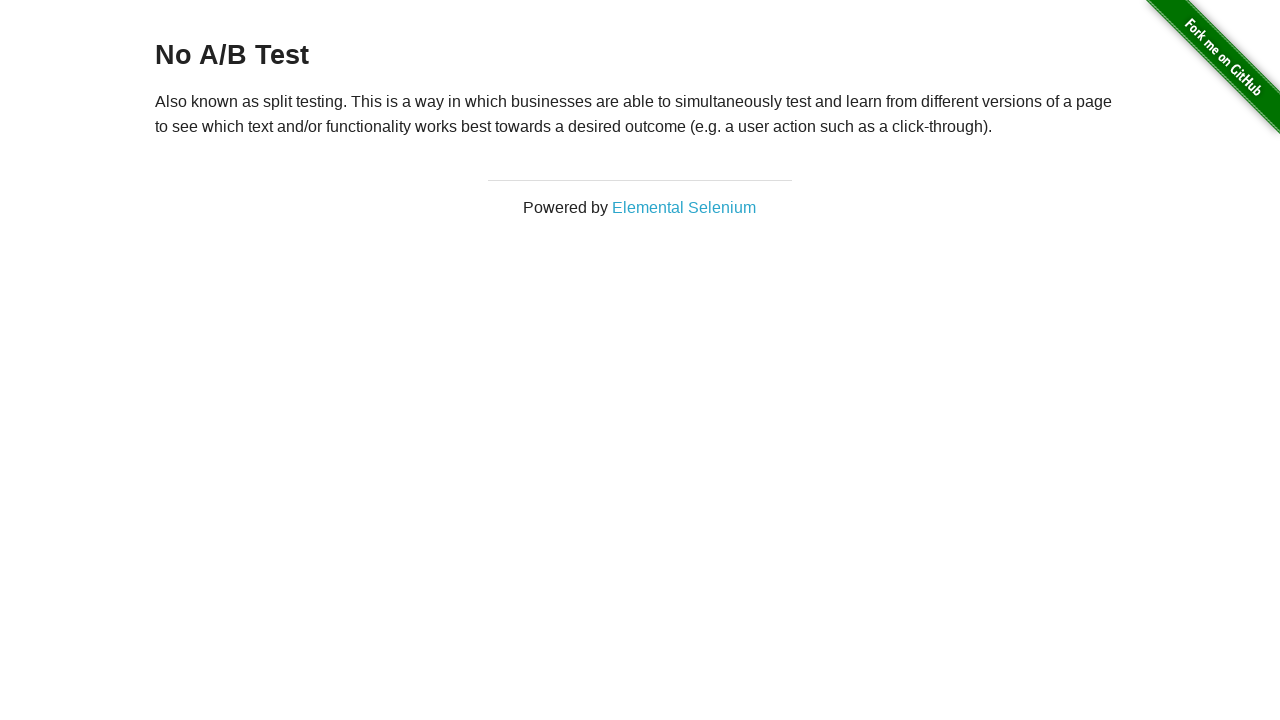

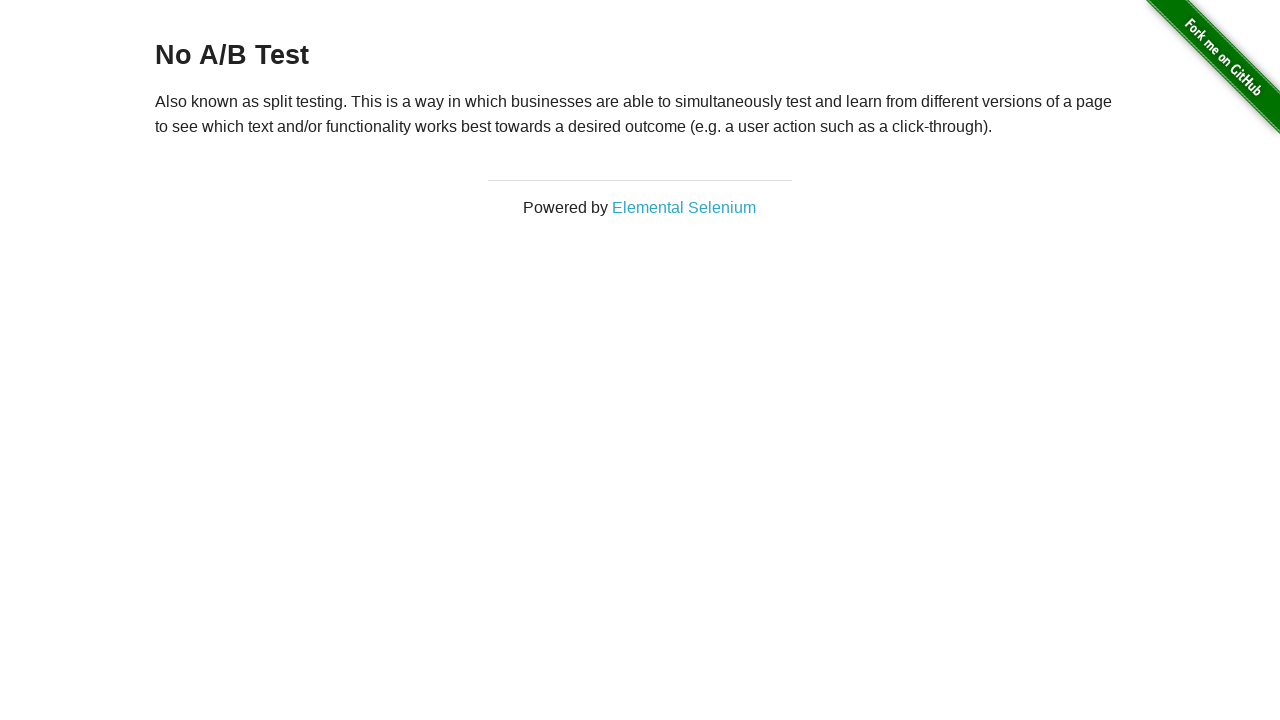